Solves a math problem by calculating a formula based on a value from the page, then fills the answer and submits the form with robot verification checkboxes

Starting URL: https://suninjuly.github.io/math.html

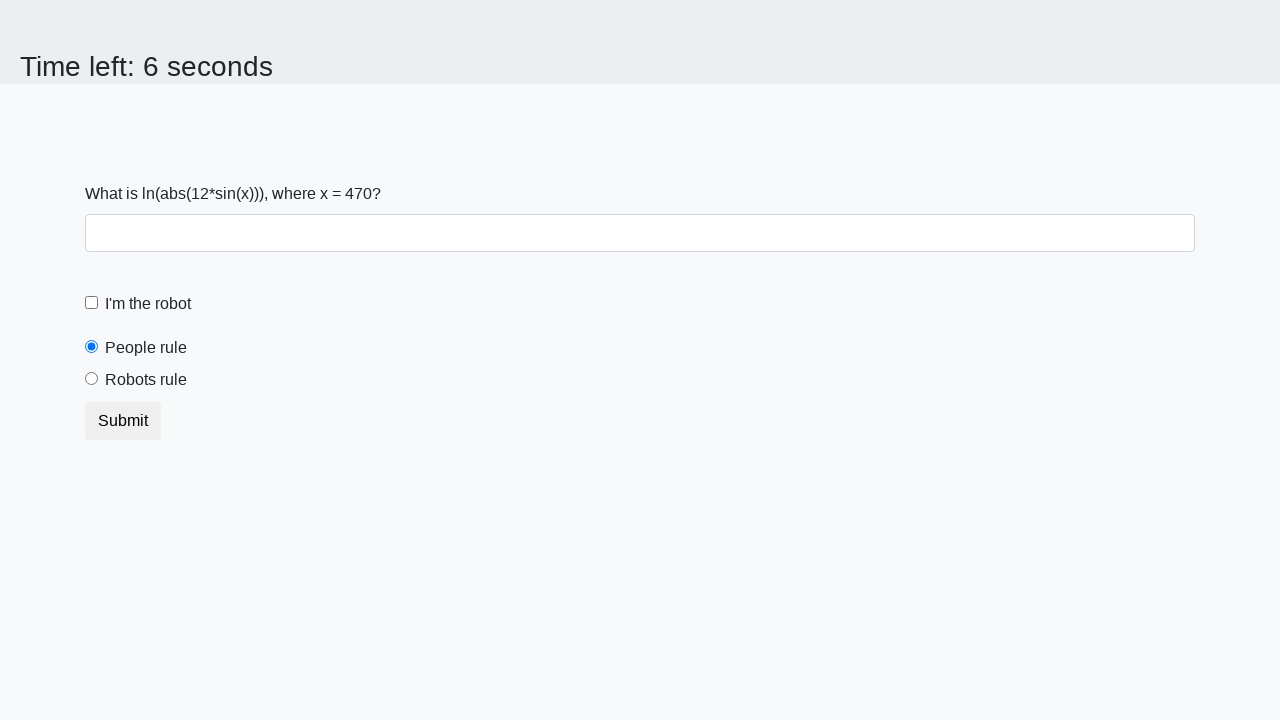

Located the input value element
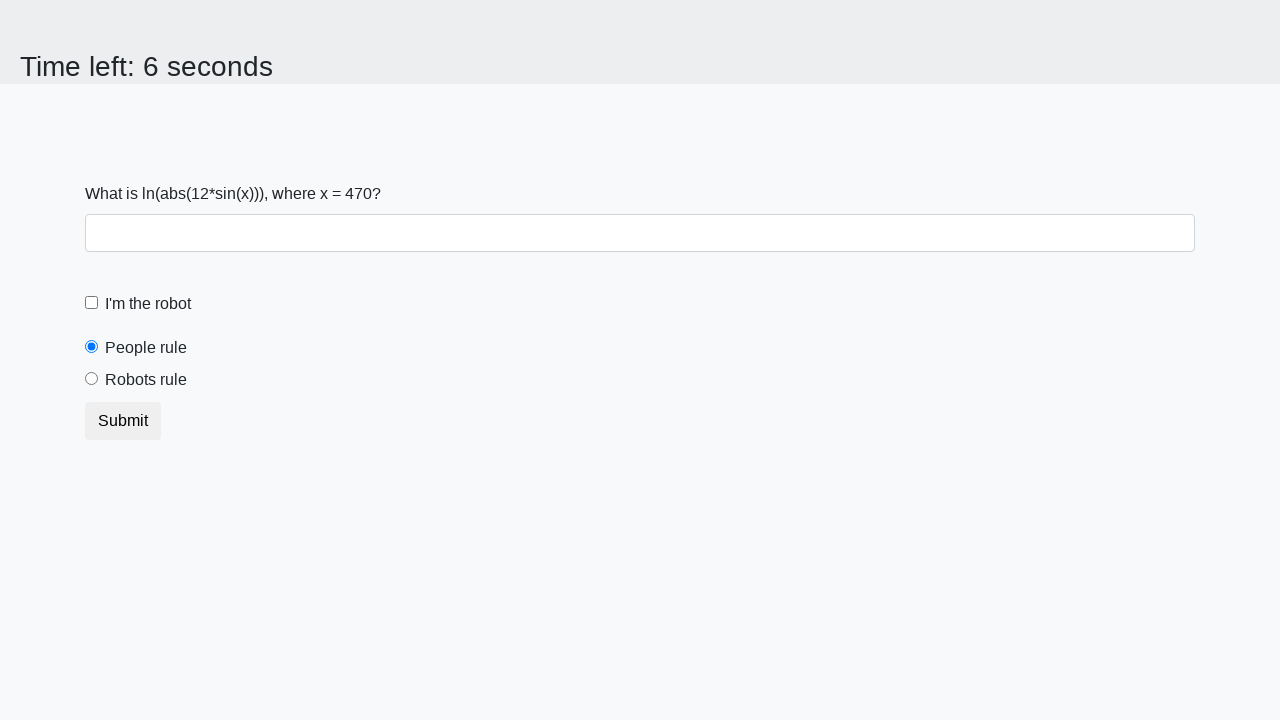

Retrieved x value from page element
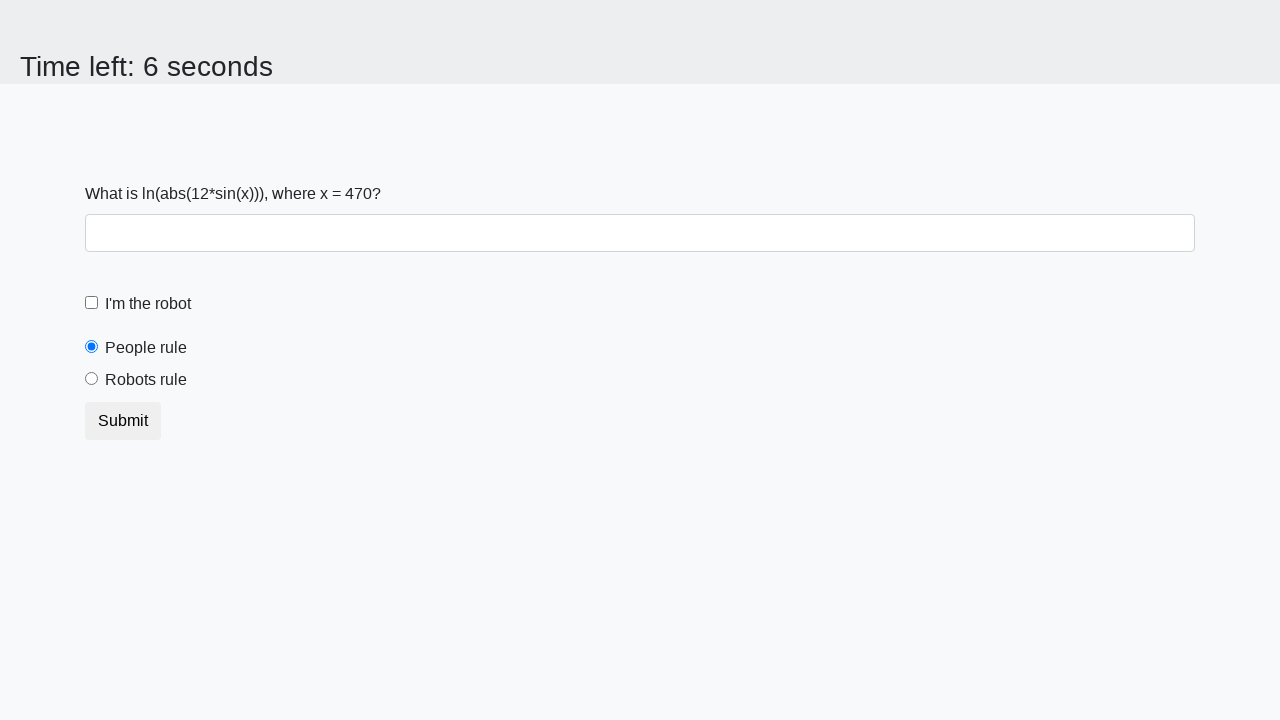

Calculated formula result: log(abs(12 * sin(x)))
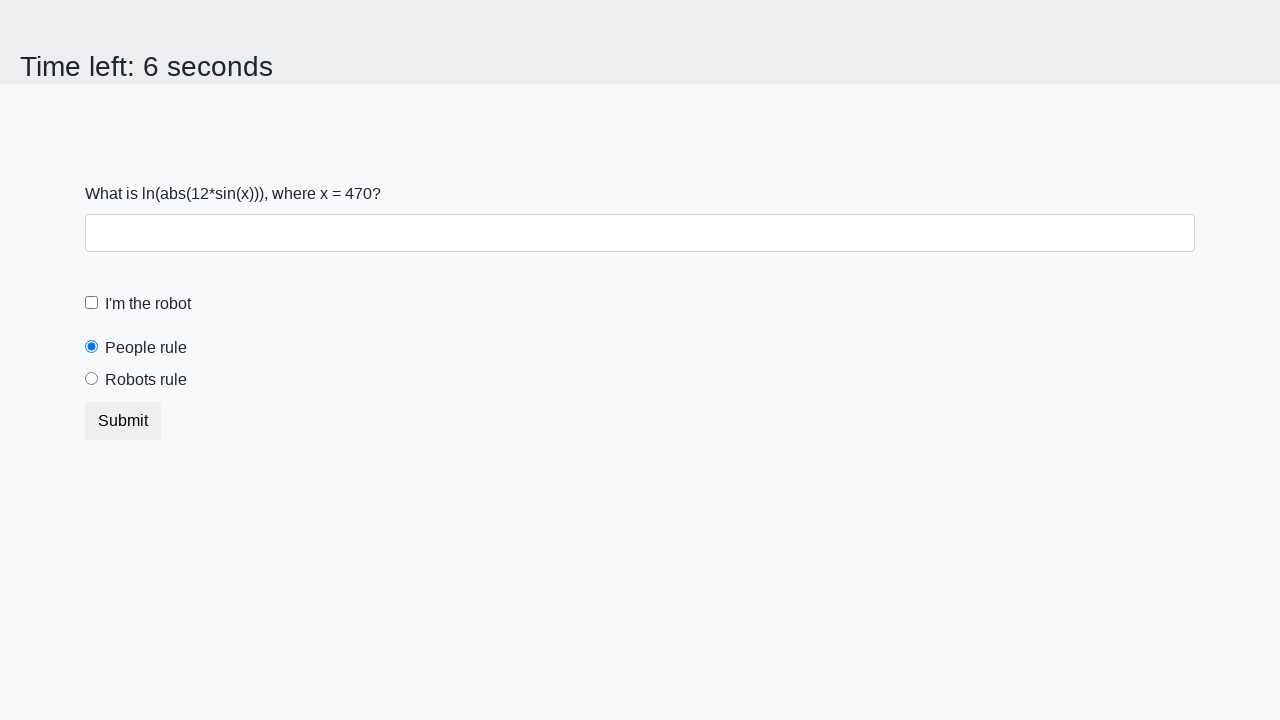

Filled answer field with calculated value on #answer
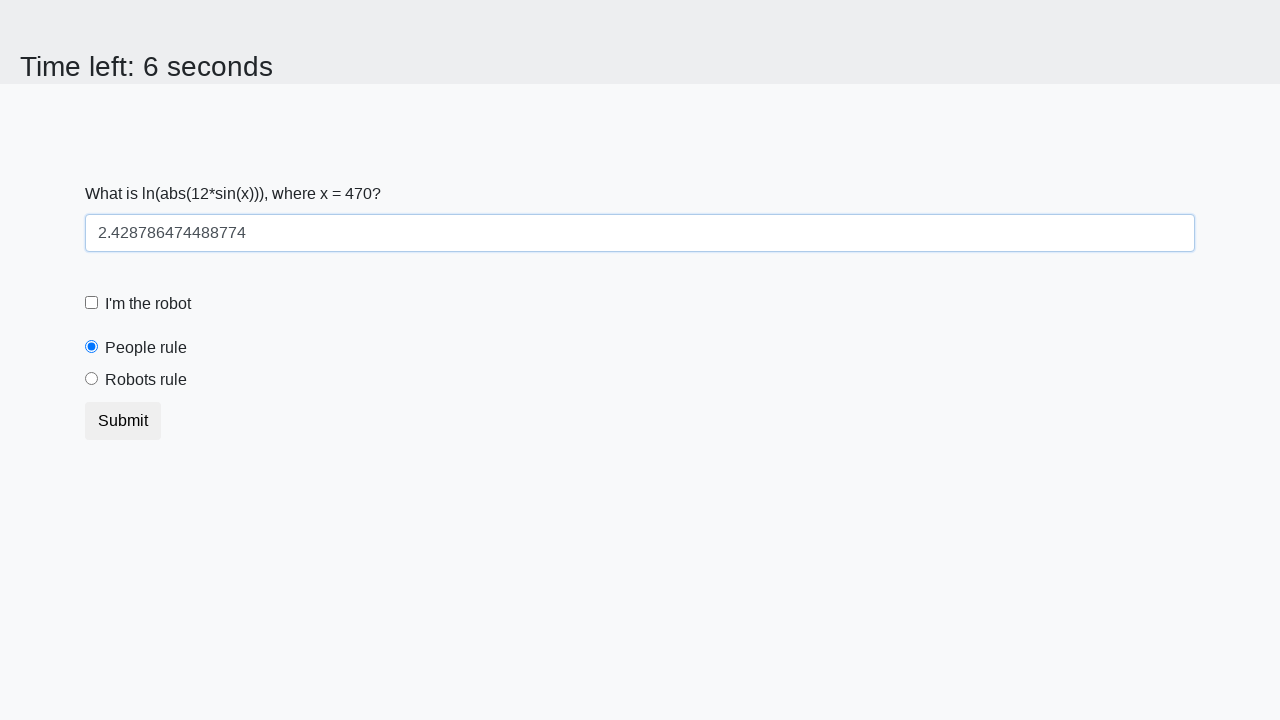

Clicked robot verification checkbox at (92, 303) on #robotCheckbox
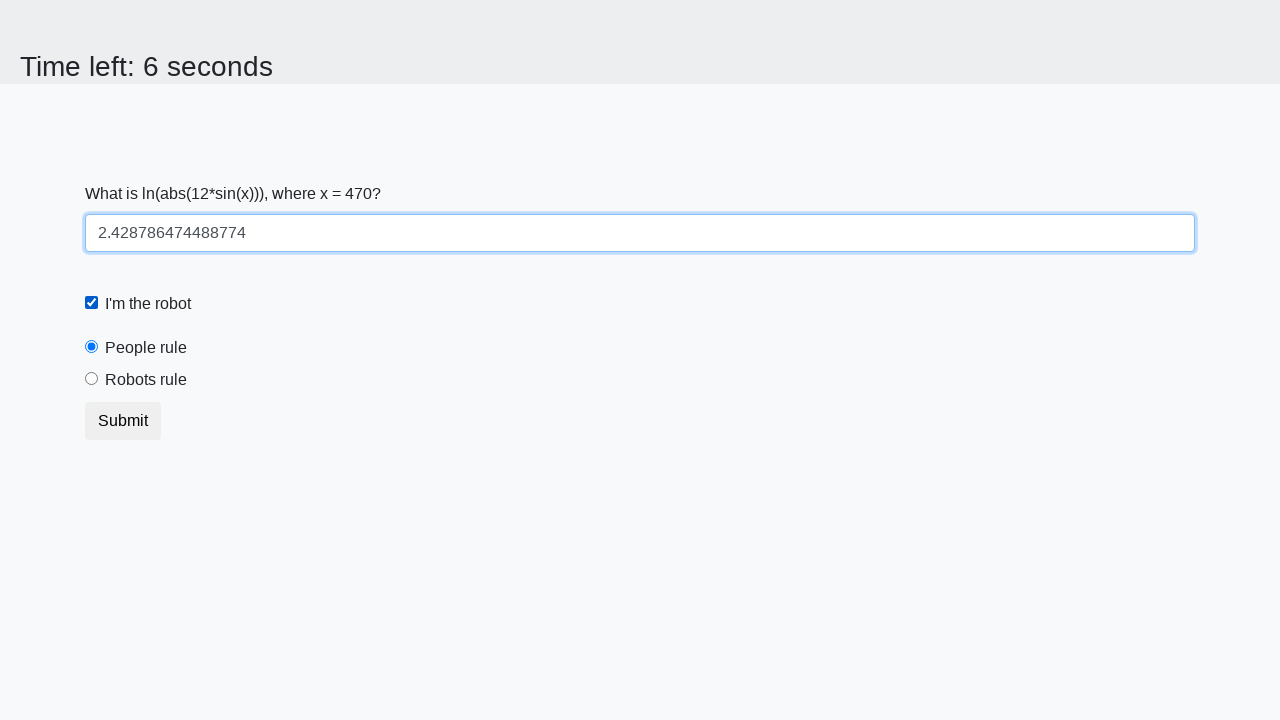

Clicked robot radio button selection at (92, 379) on #robotsRule
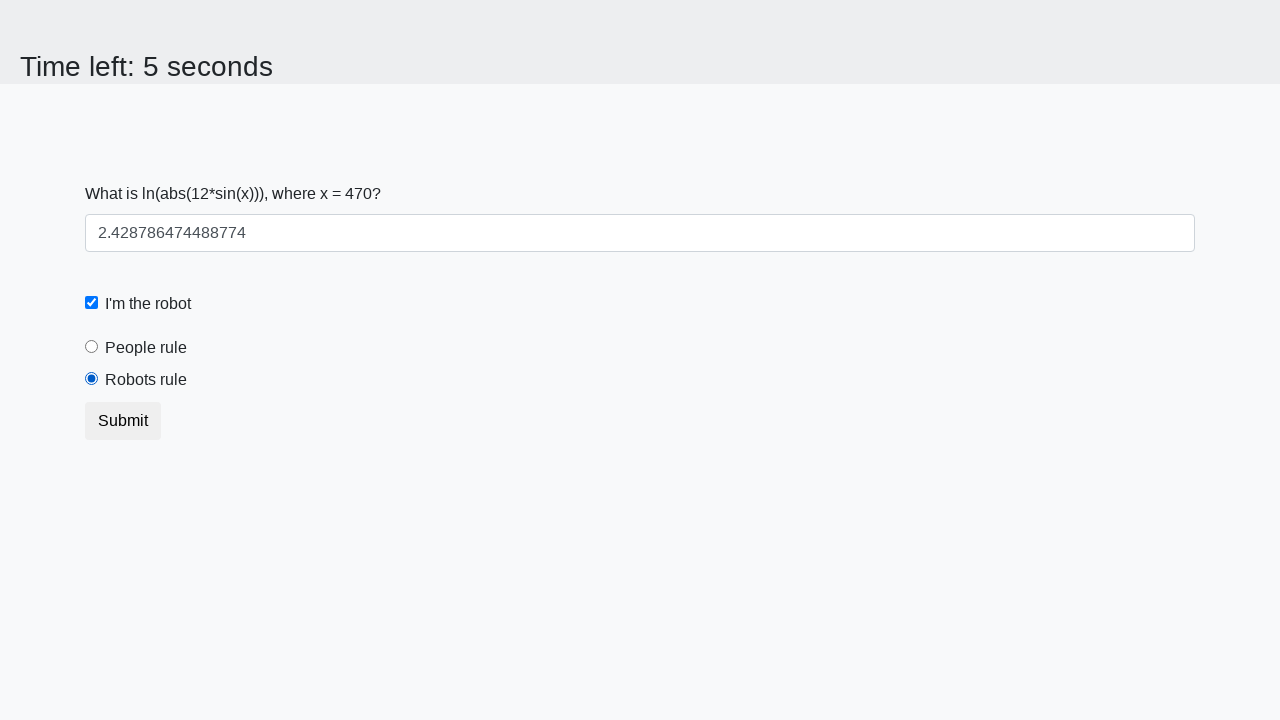

Submitted the form at (123, 421) on [type=submit]
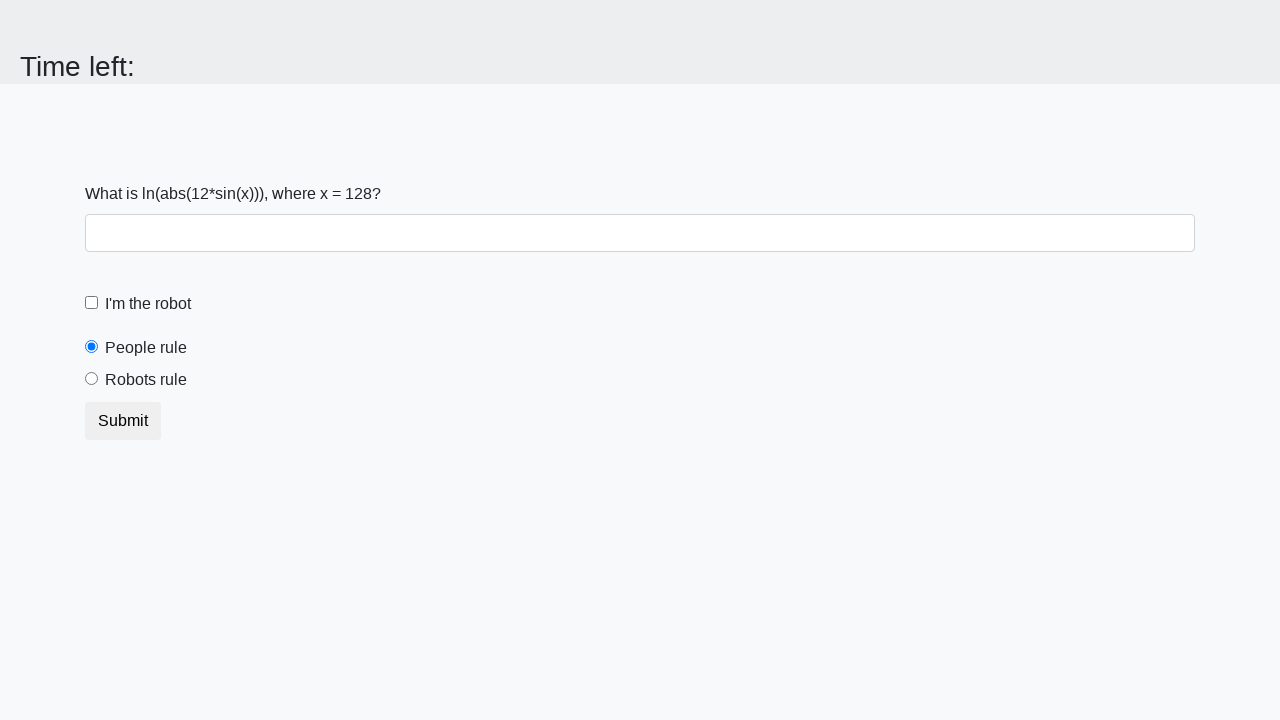

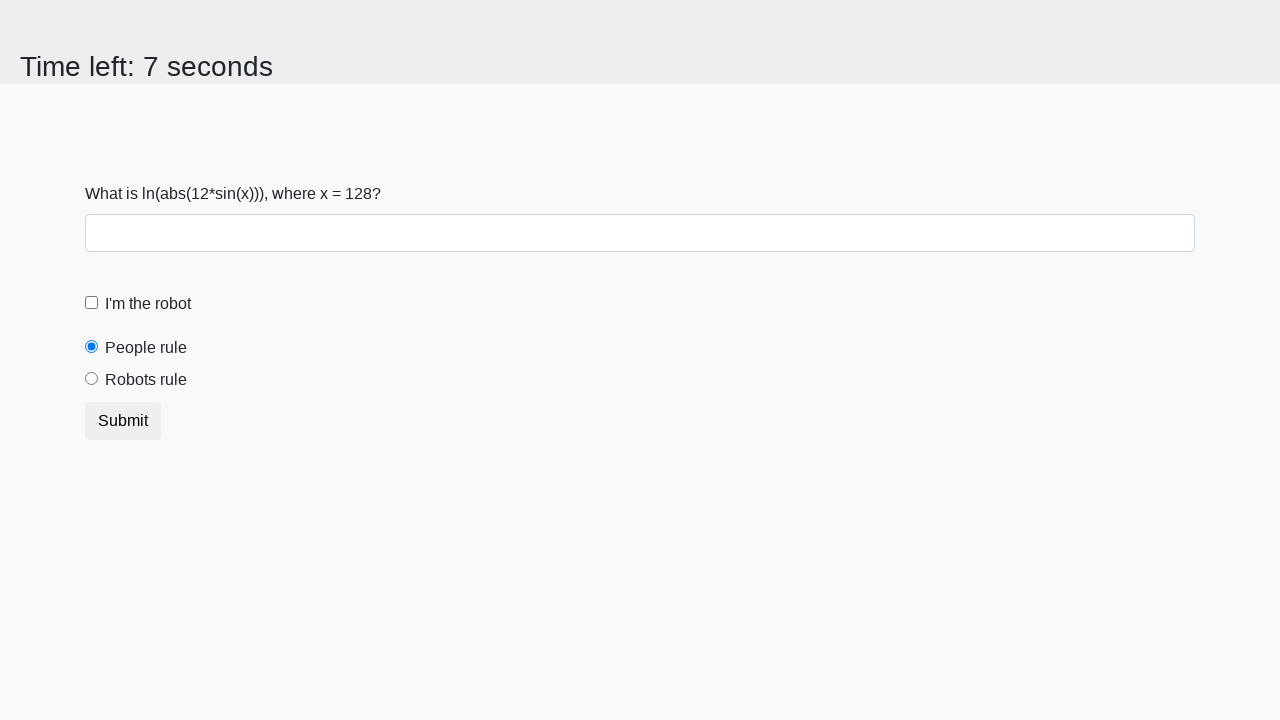